Tests the subject autosuggestion functionality on a practice form by typing letters and selecting subjects from the dropdown suggestions

Starting URL: https://demoqa.com/automation-practice-form

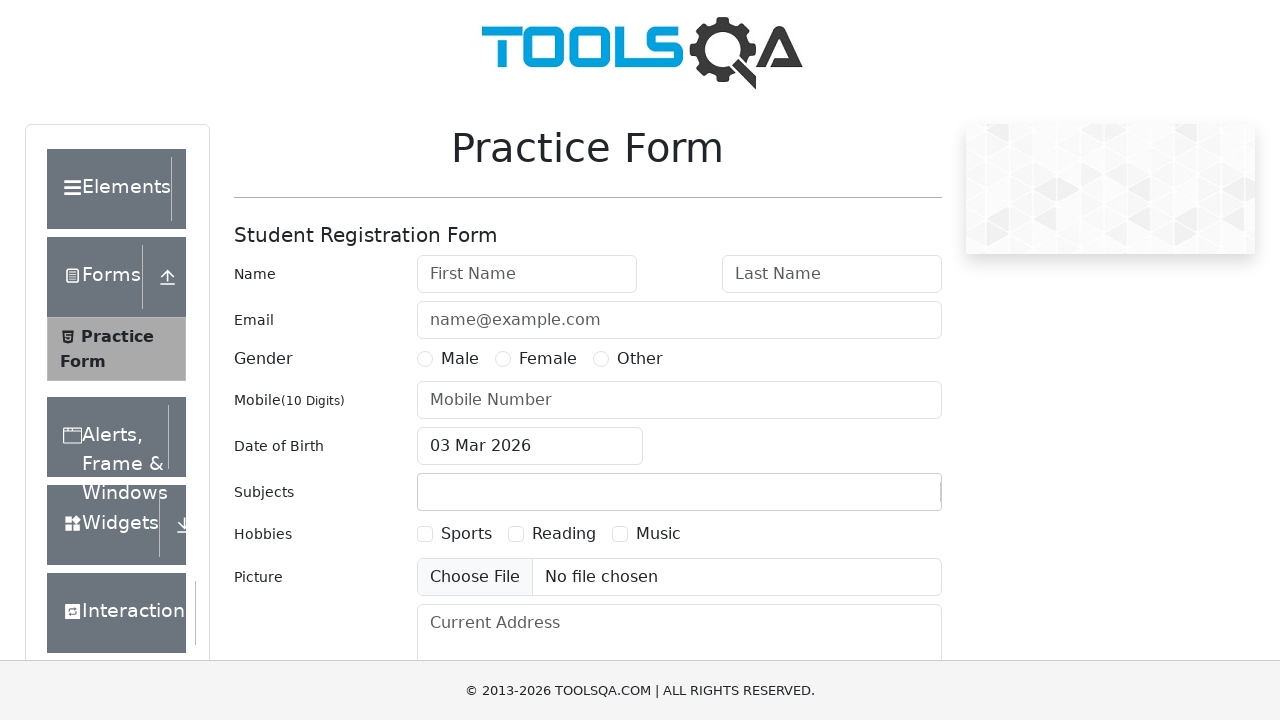

Filled subject input with 'E' to trigger autosuggestion on #subjectsInput
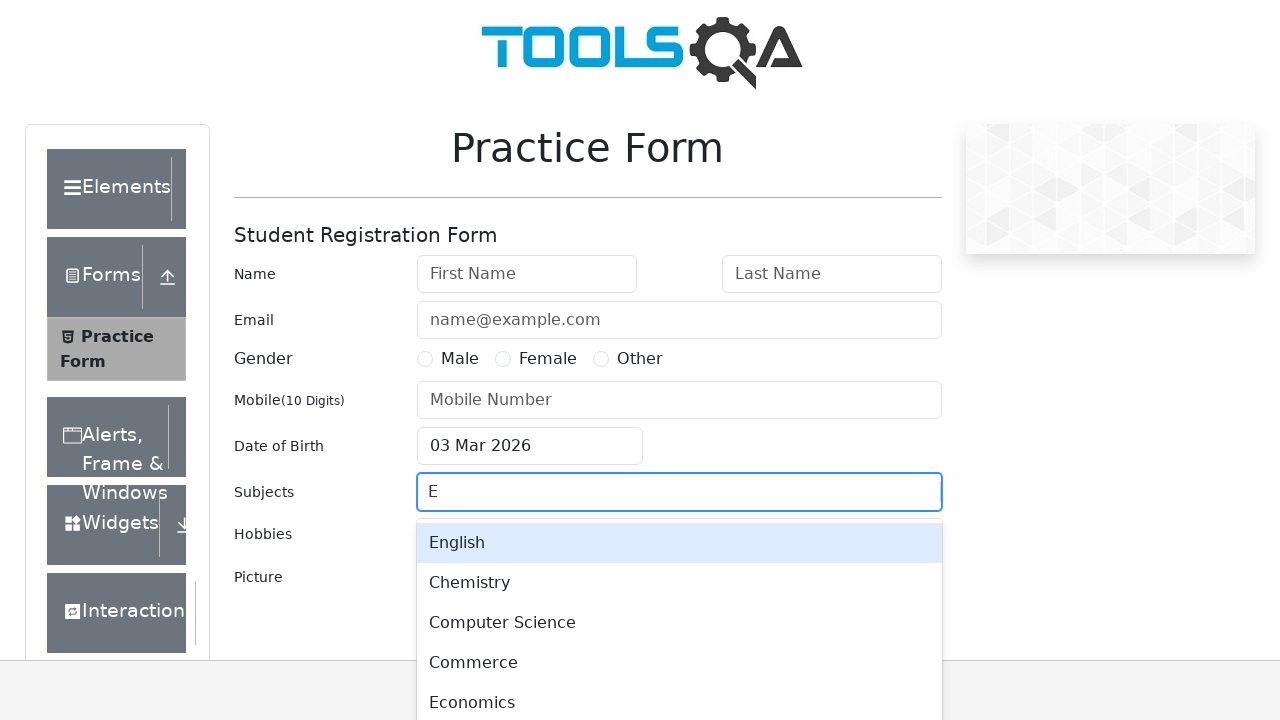

Selected 'English' from autosuggestion dropdown at (679, 543) on xpath=//div[contains(@class, 'subjects-auto-complete__menu-list')]//div[text()='
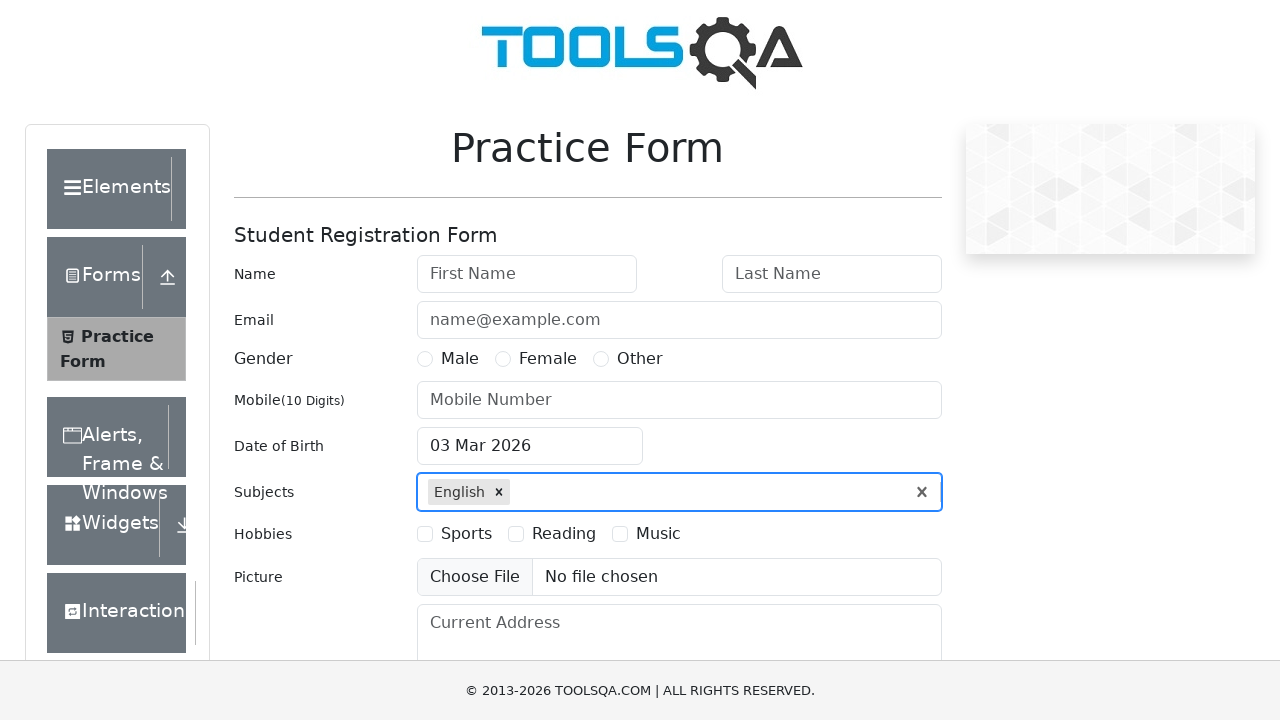

Filled subject input with 'P' to trigger autosuggestion on #subjectsInput
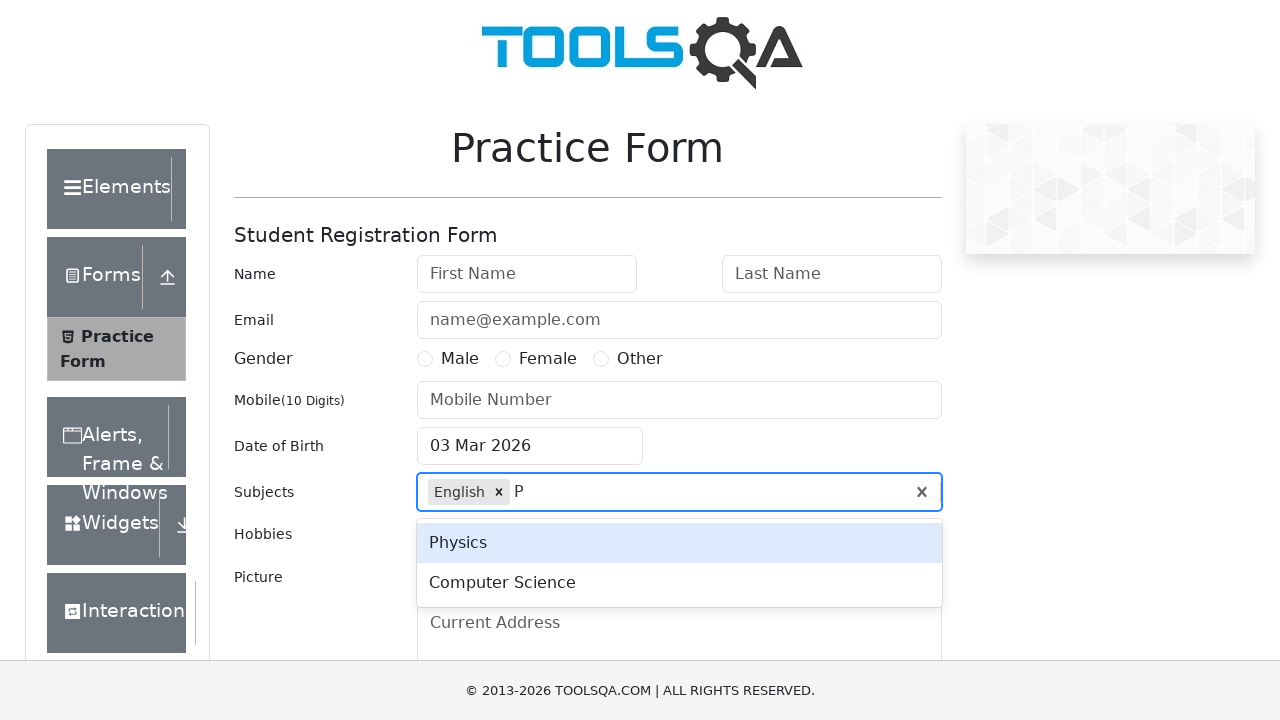

Selected 'Physics' from autosuggestion dropdown at (679, 543) on xpath=//div[contains(@class, 'subjects-auto-complete__menu-list')]//div[text()='
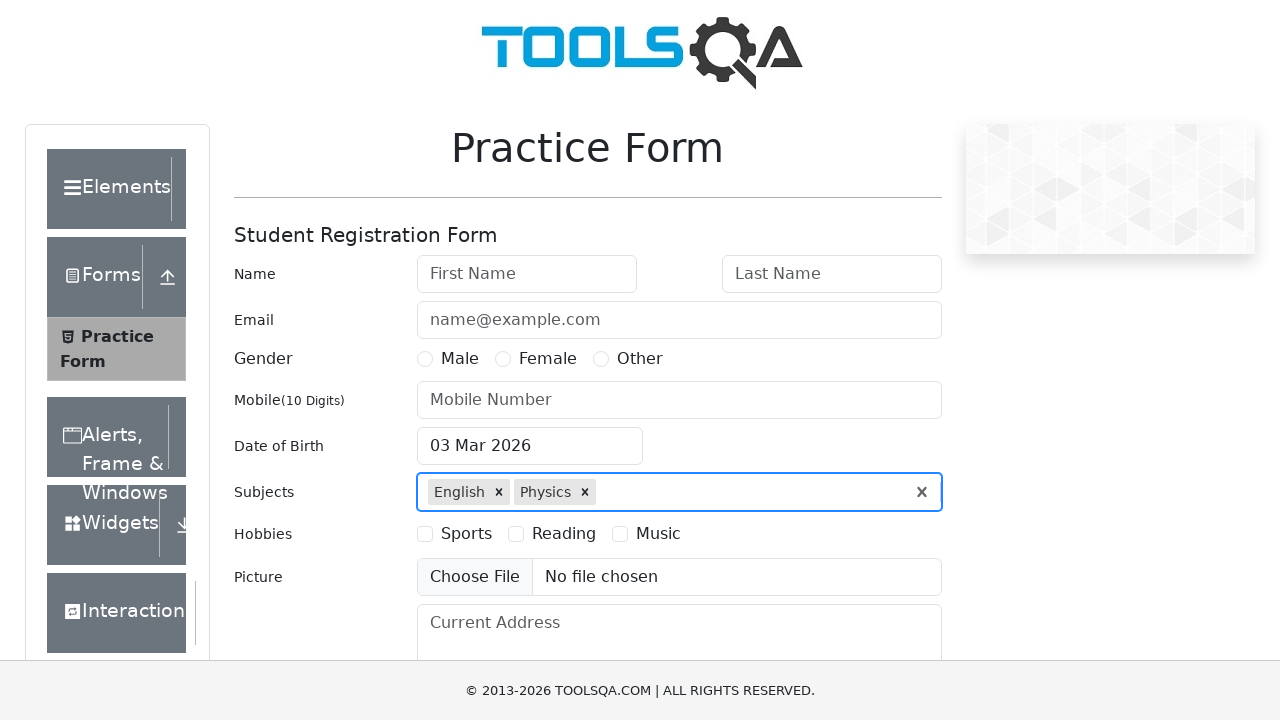

Filled subject input with 'E' to trigger autosuggestion again on #subjectsInput
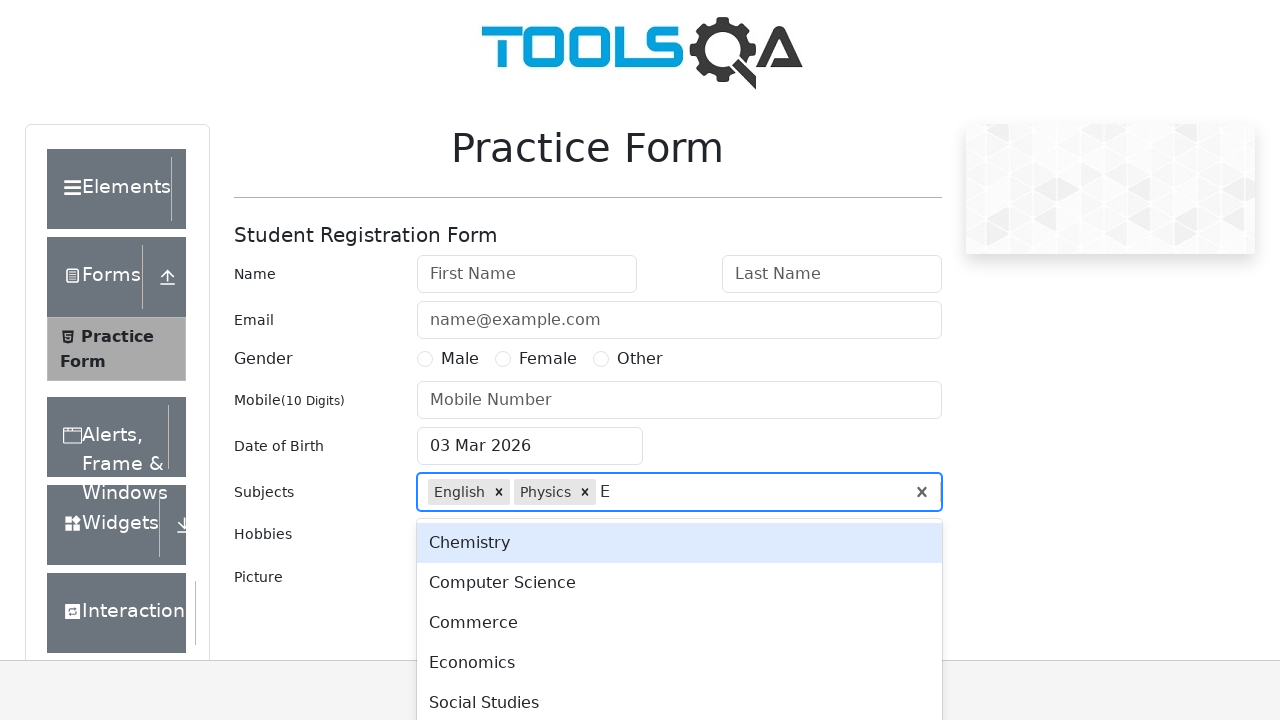

Selected 'Commerce' from autosuggestion dropdown at (679, 623) on xpath=//div[contains(@class, 'subjects-auto-complete__menu-list')]//div[text()='
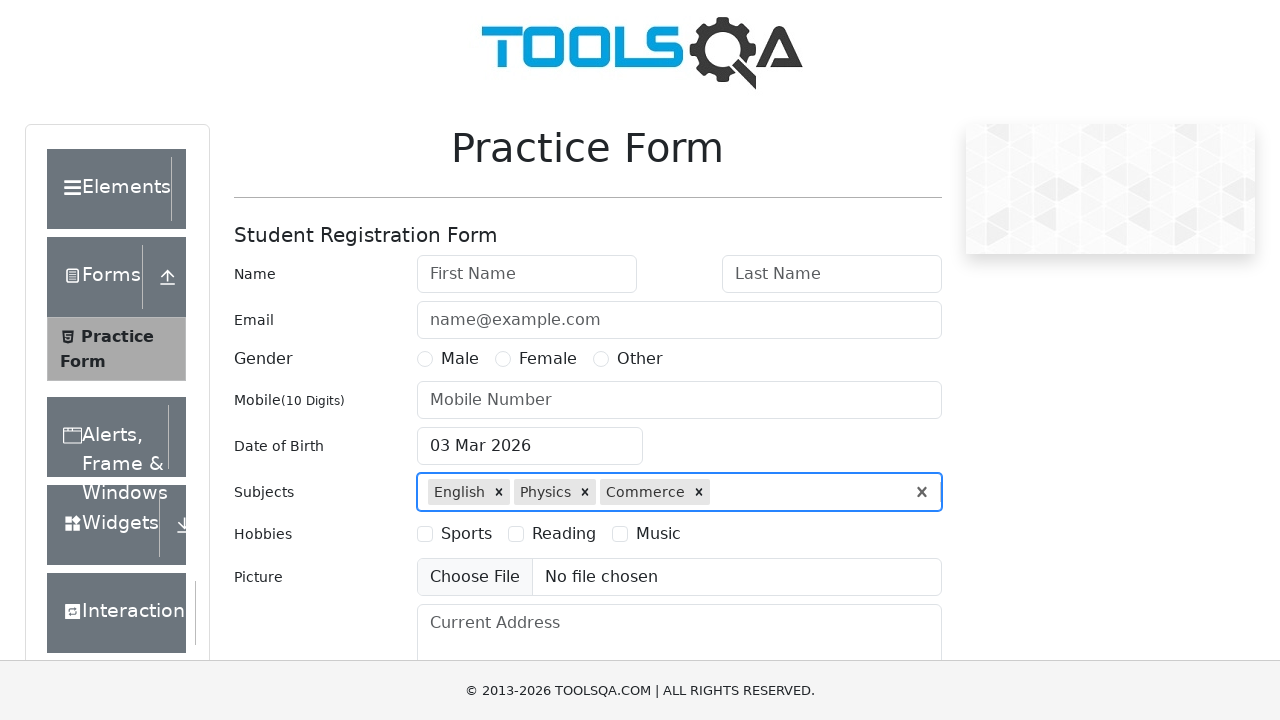

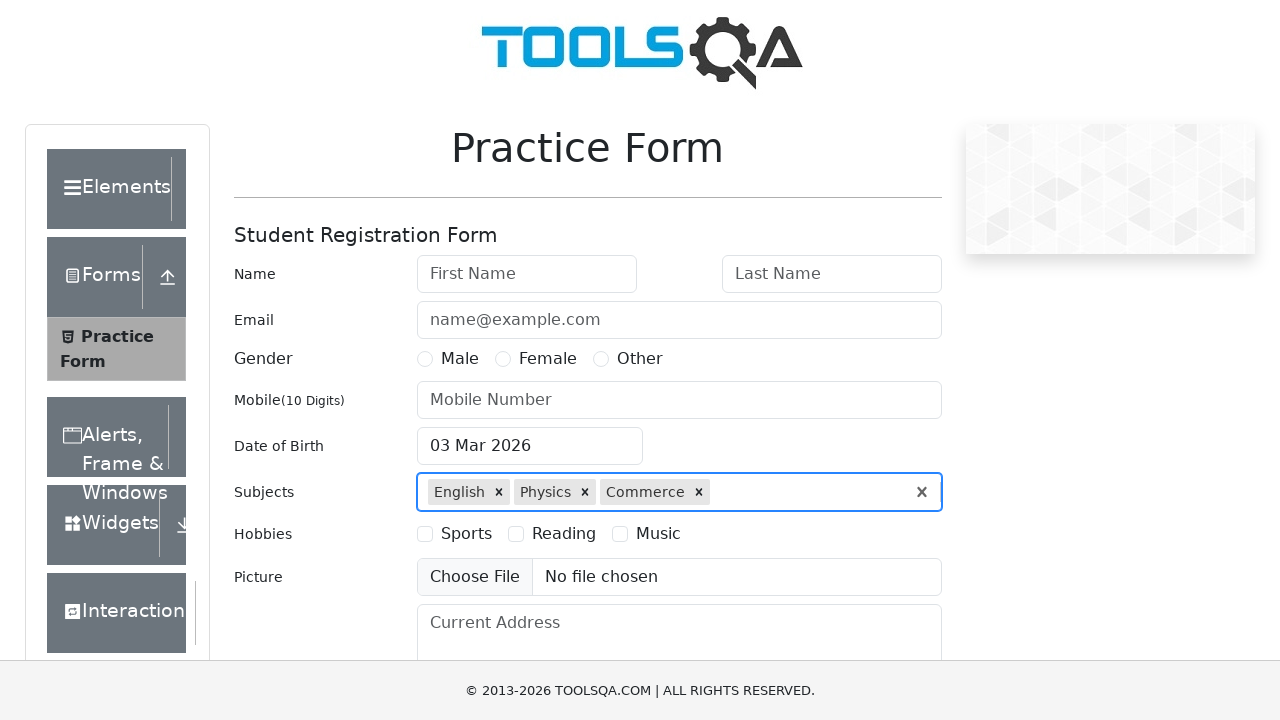